Tests a signup form by filling in user information (name, email, phone) and submitting the form to reach a confirmation page

Starting URL: http://alex.academy/exe/signup/www/index.php

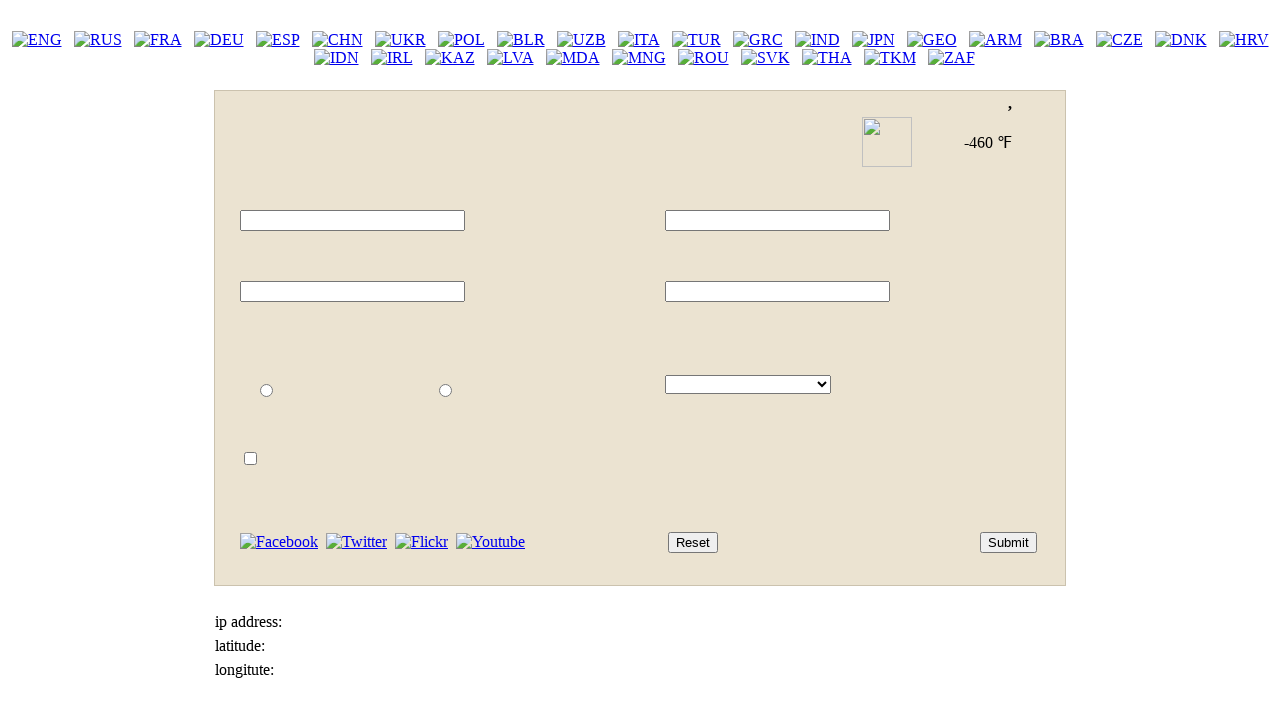

Filled first name field with 'John' on #id_fname
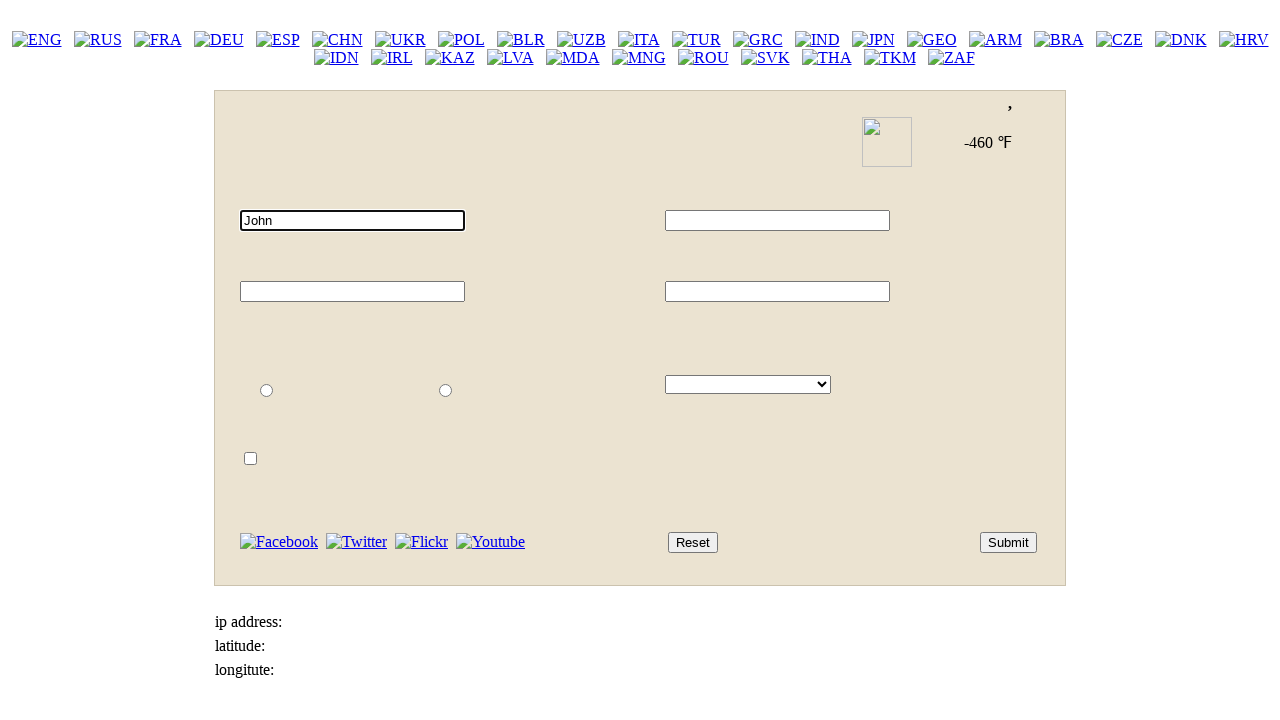

Filled last name field with 'Smith' on #id_lname
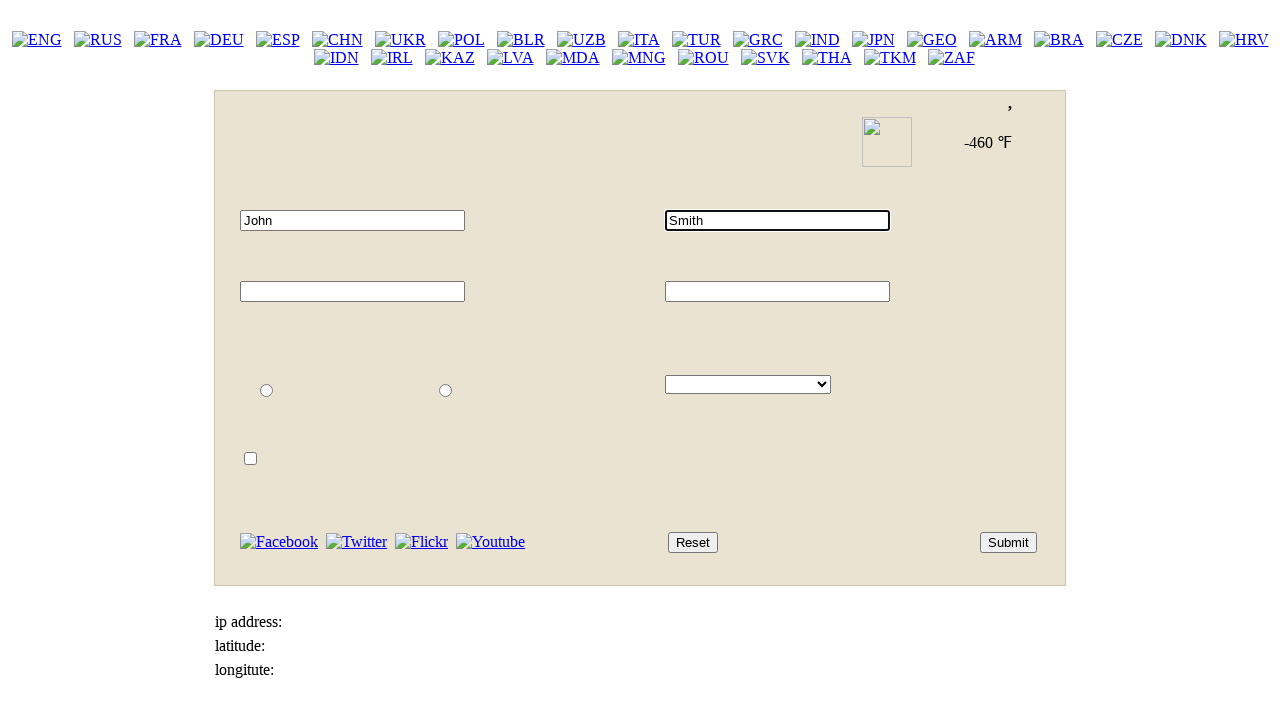

Filled email field with 'testuser123@gmail.com' on #id_email
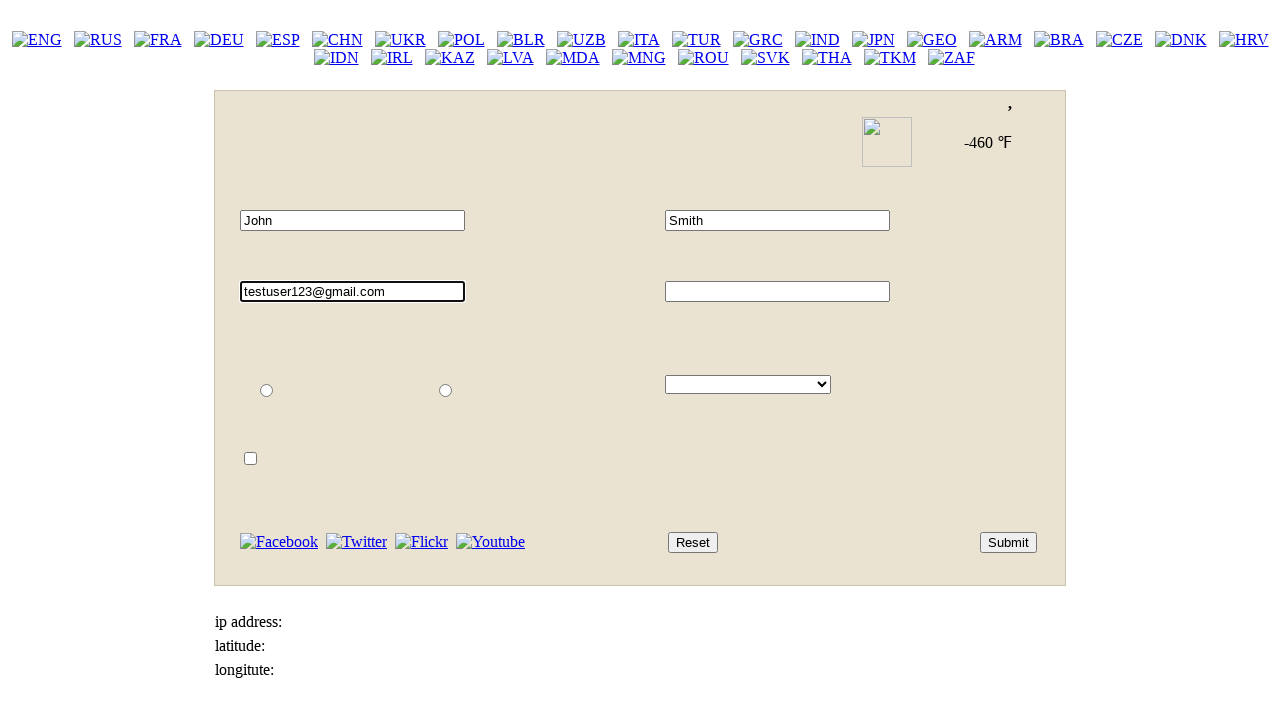

Filled phone field with '415 555-1234' on #id_phone
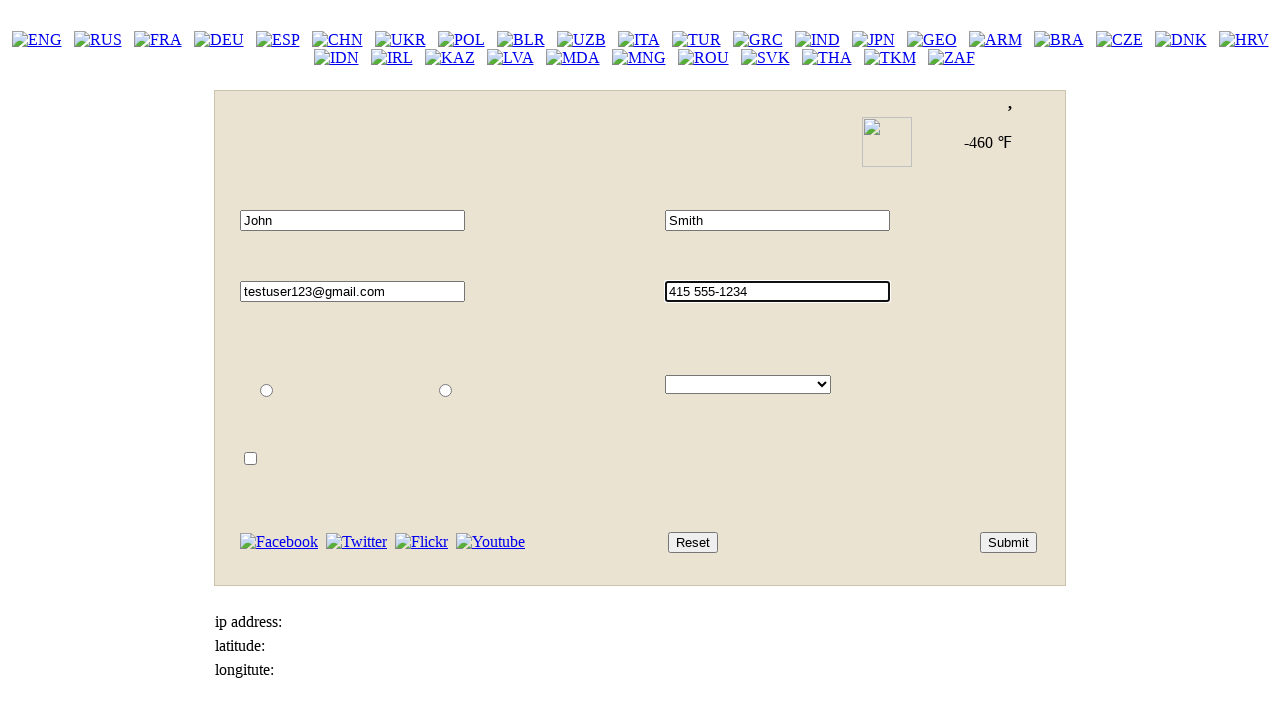

Clicked submit button to submit signup form at (1008, 542) on #id_submit_button
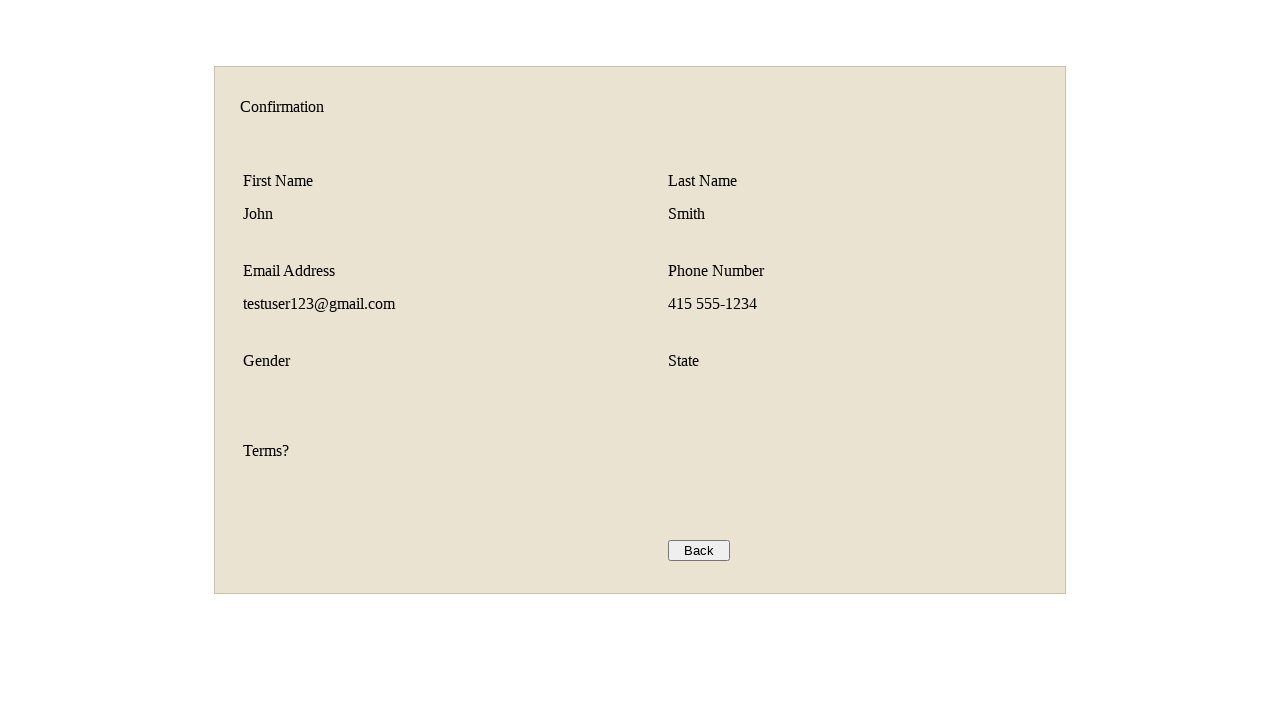

Confirmation page loaded
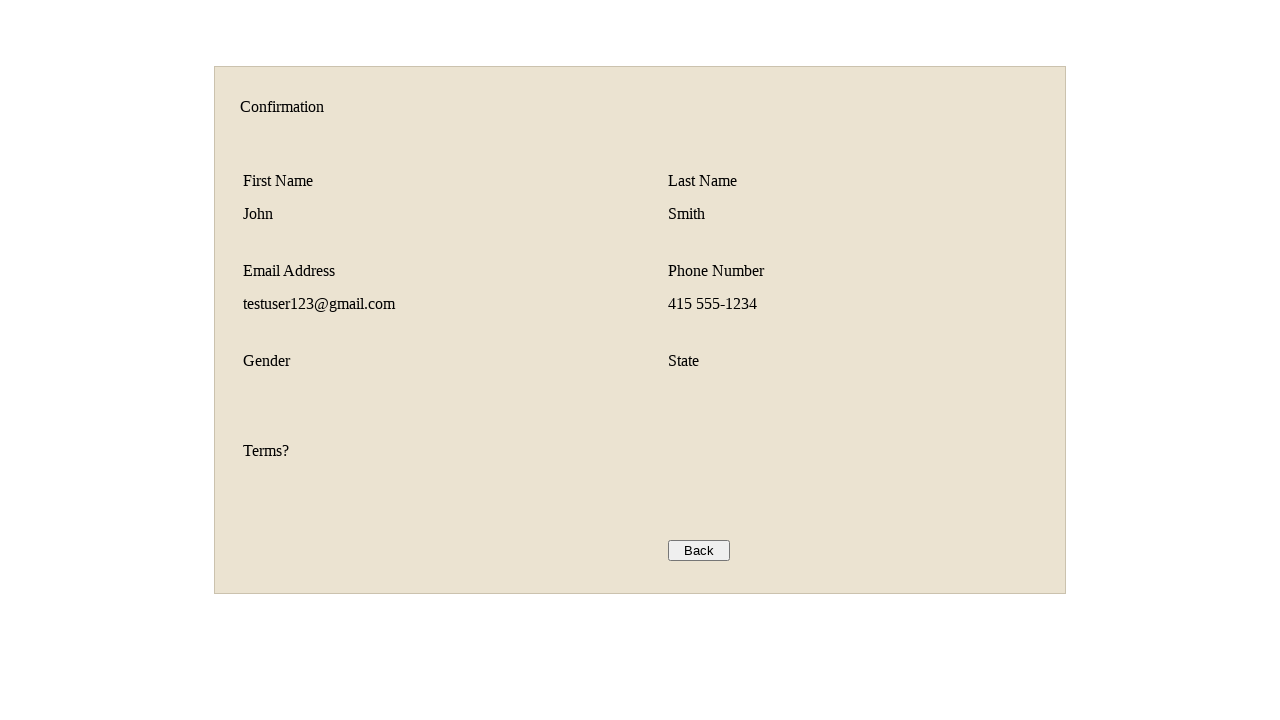

Verified page title is 'Confirmation'
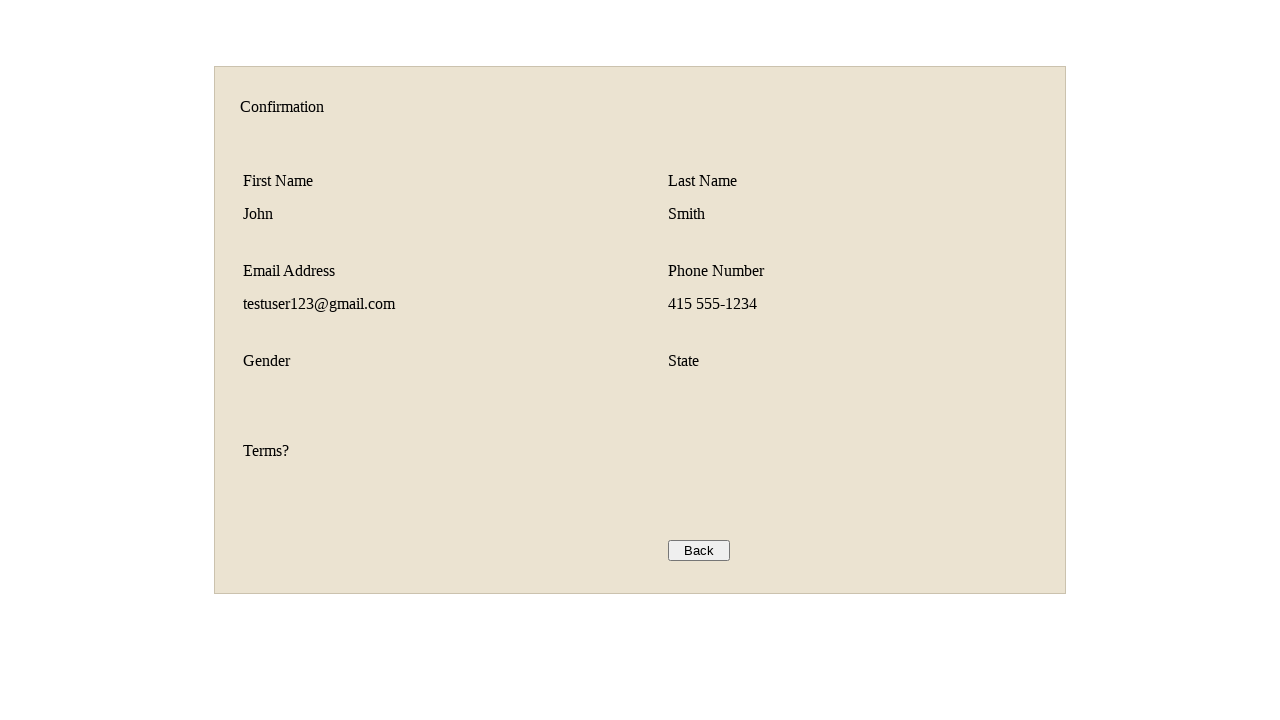

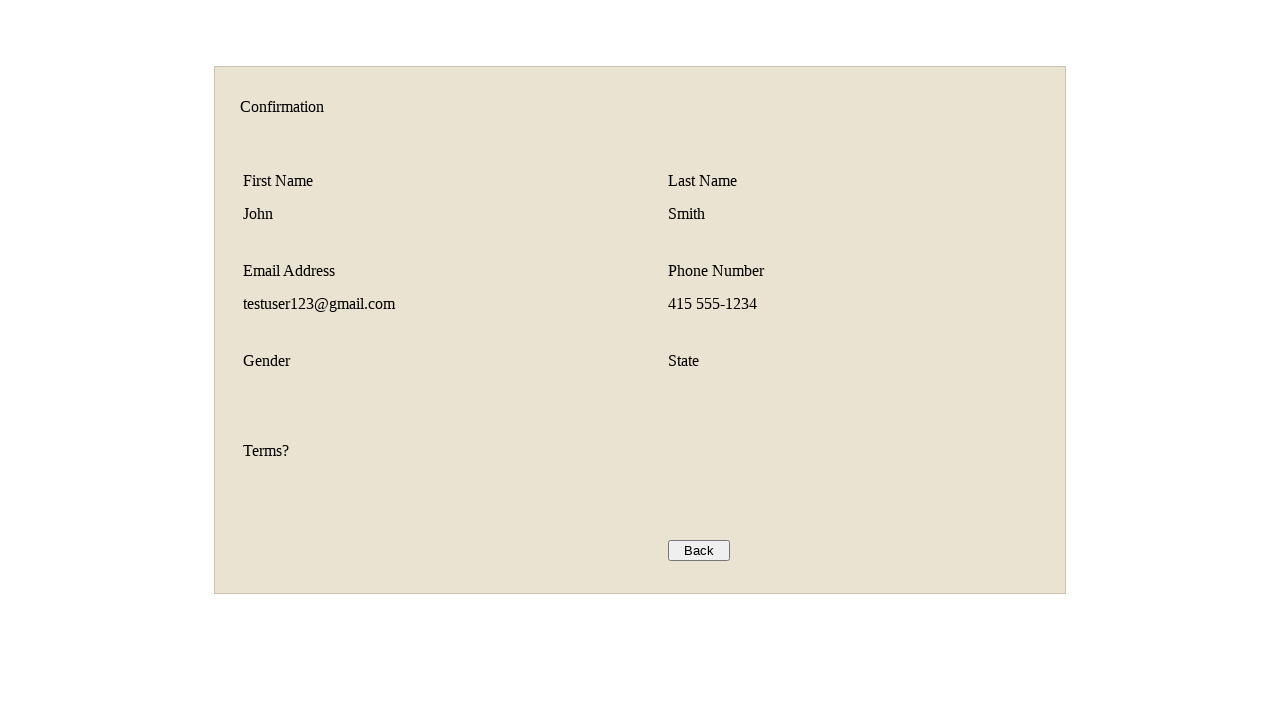